Tests status code links by clicking each link and navigating back

Starting URL: http://the-internet.herokuapp.com/status_codes

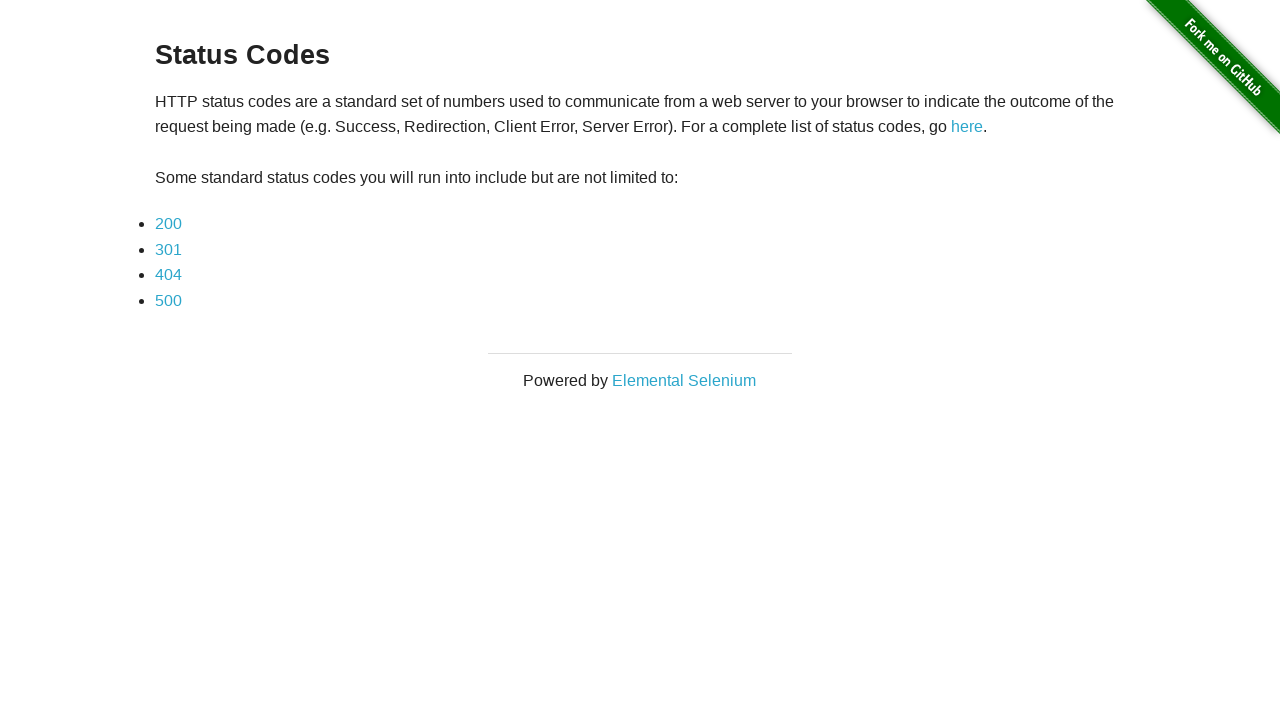

Retrieved all status code links from the page
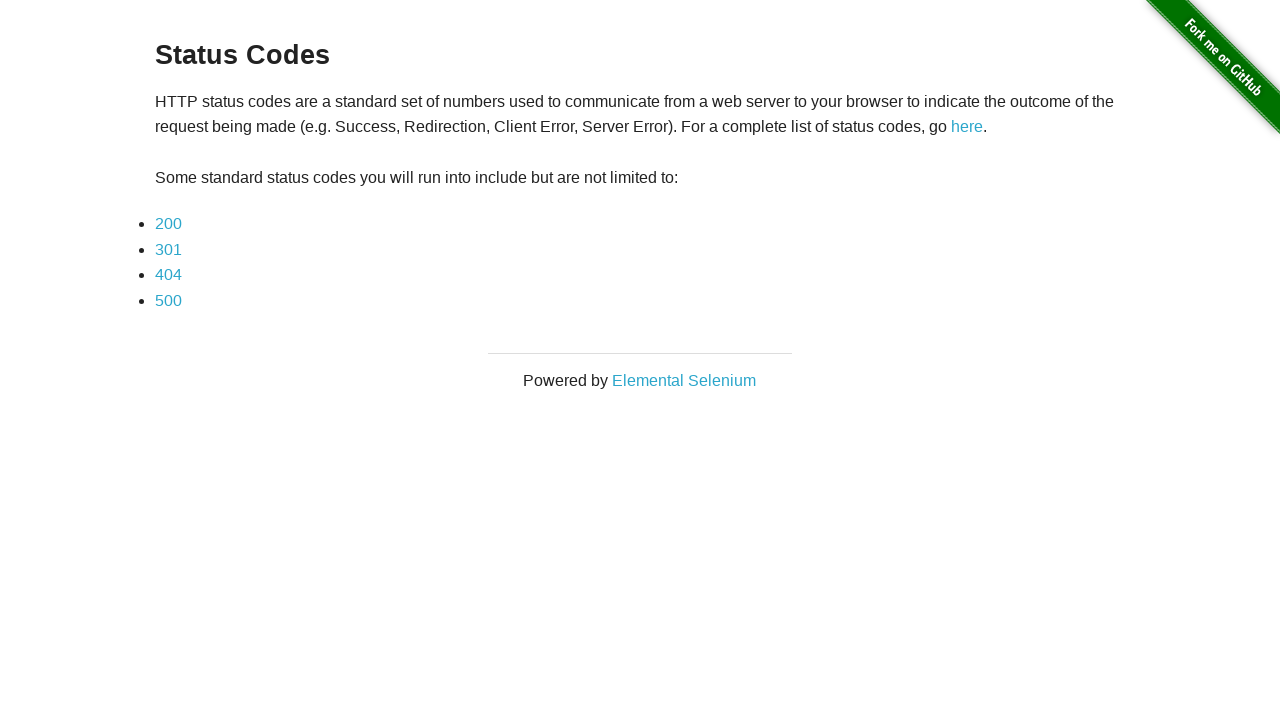

Found 4 status code links
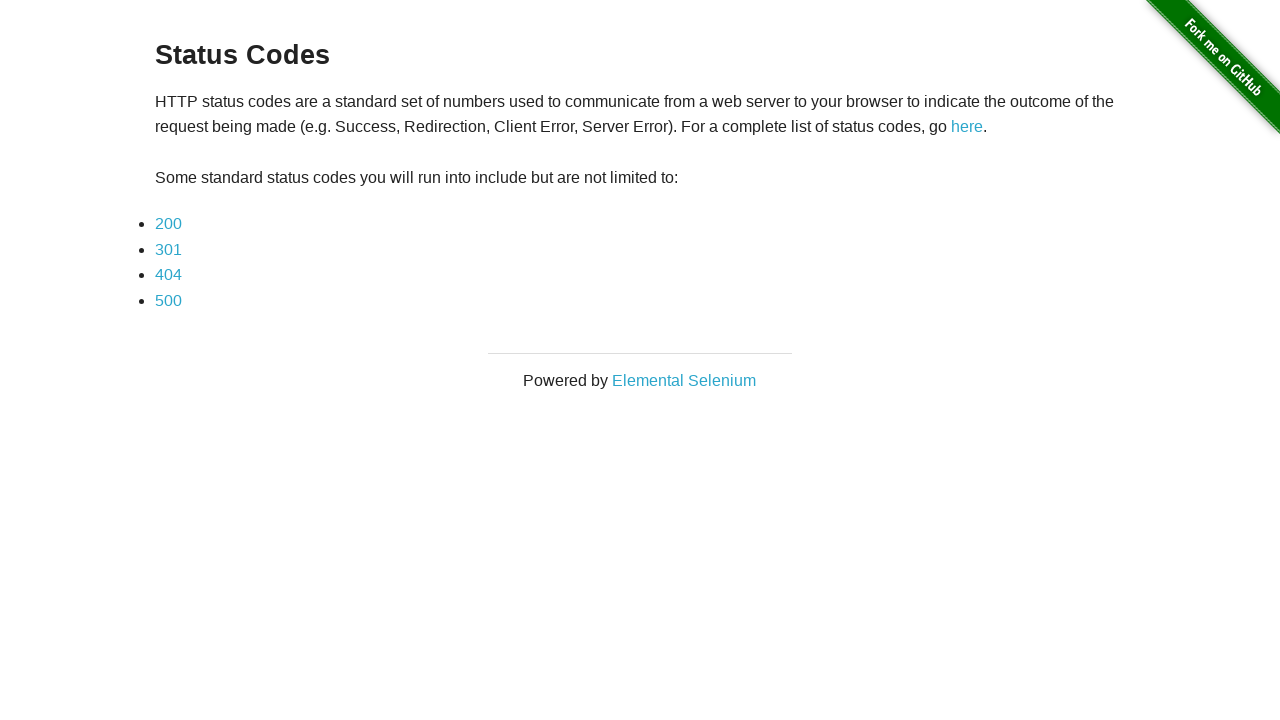

Clicked status code link 1 of 4 at (168, 224) on xpath=//*[@id='content']/div/ul/li/a >> nth=0
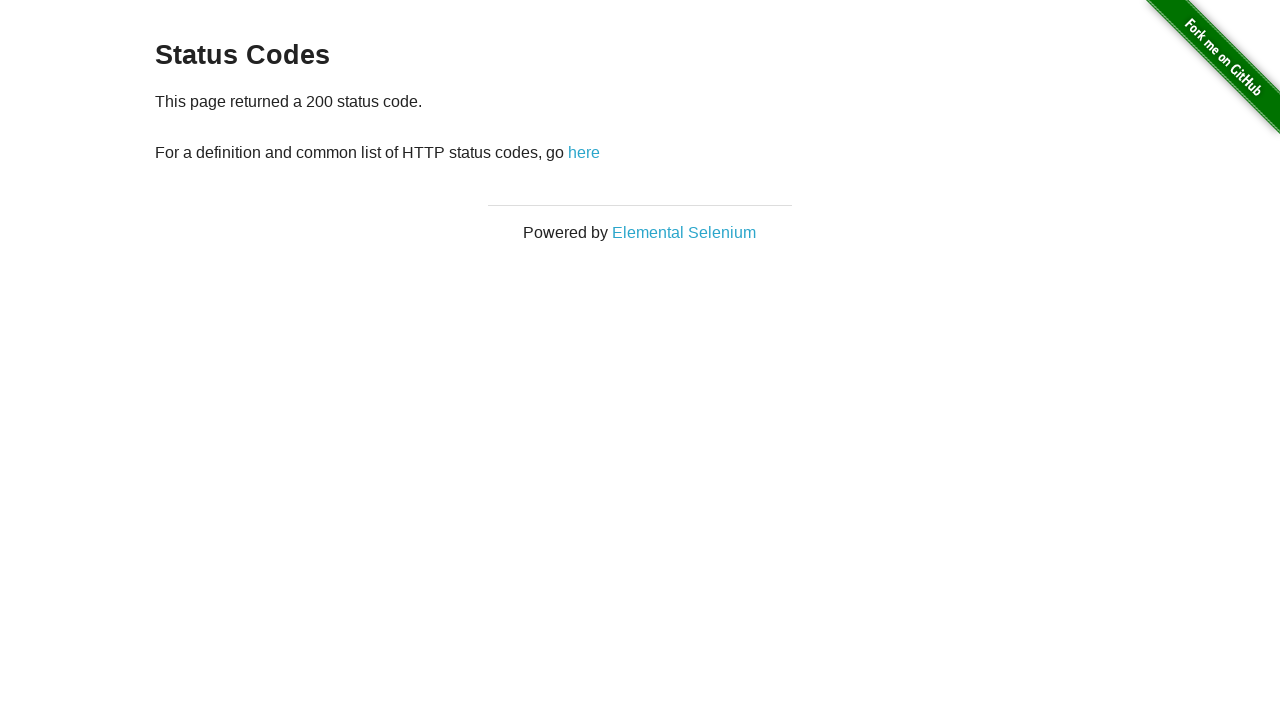

Navigated to URL: http://the-internet.herokuapp.com/status_codes/200
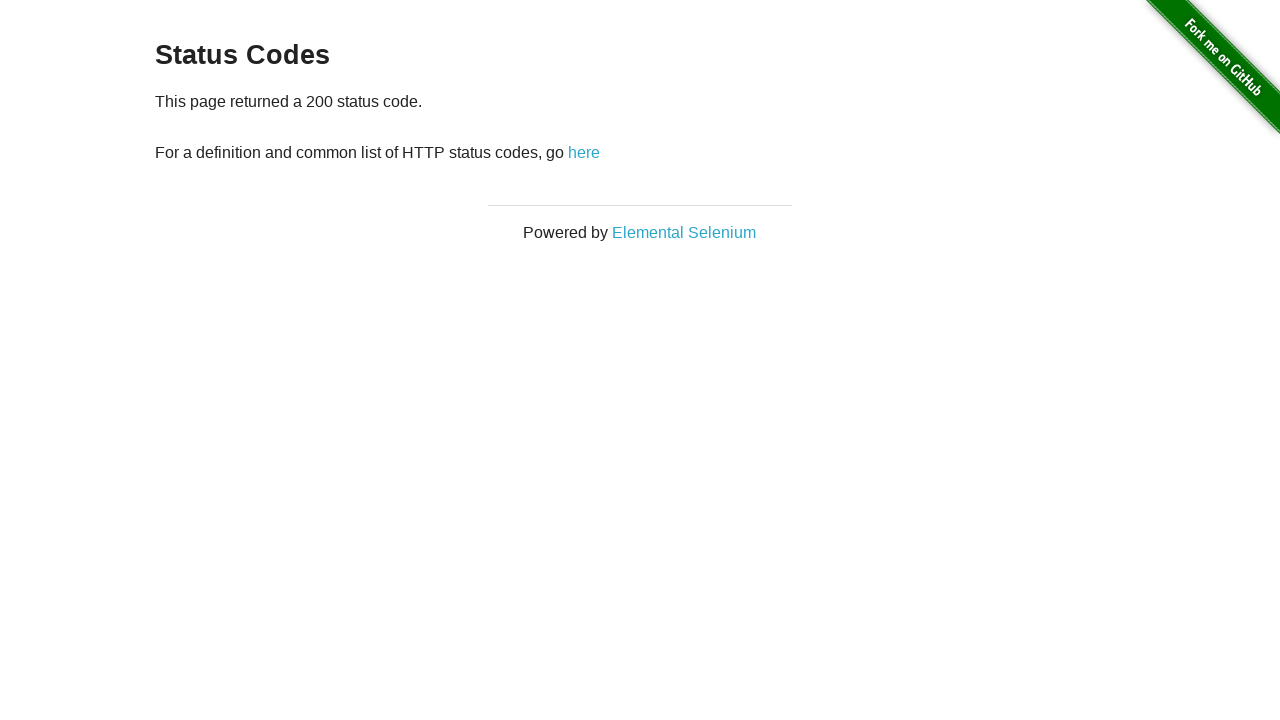

Clicked 'here' link to navigate back to status codes page at (584, 152) on xpath=//*[@id='content']/div/p/a
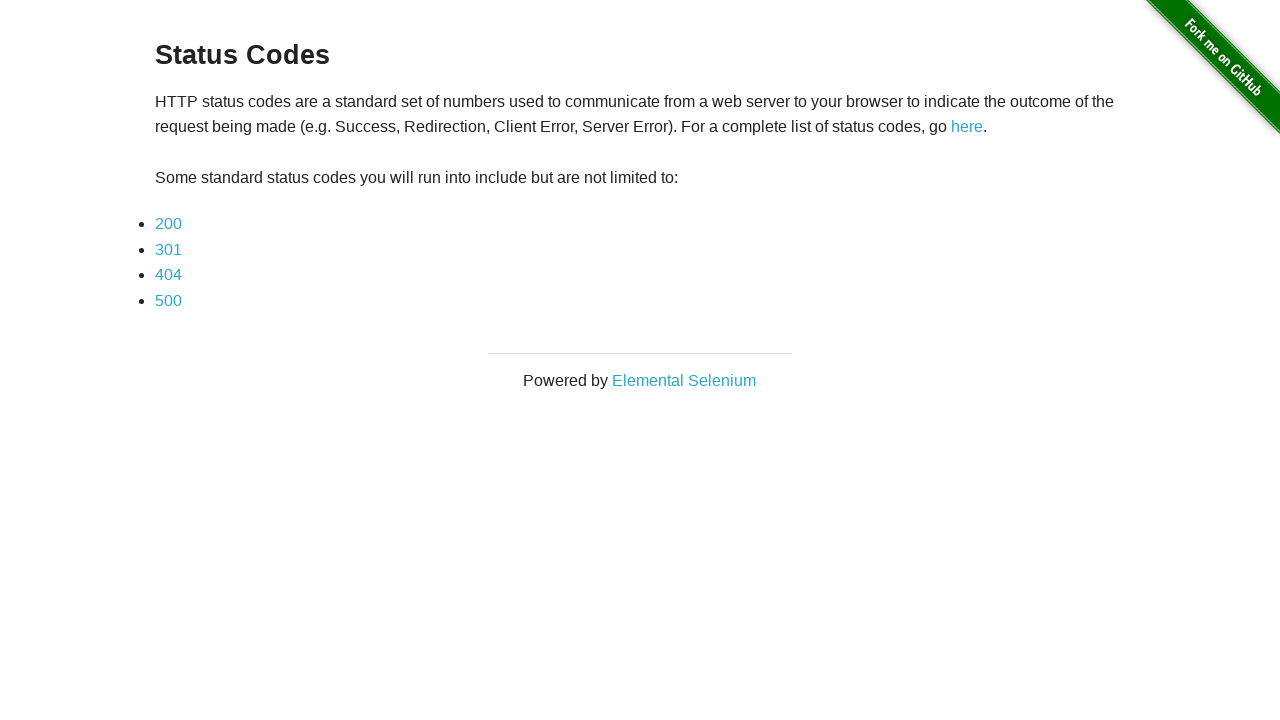

Clicked status code link 2 of 4 at (168, 249) on xpath=//*[@id='content']/div/ul/li/a >> nth=1
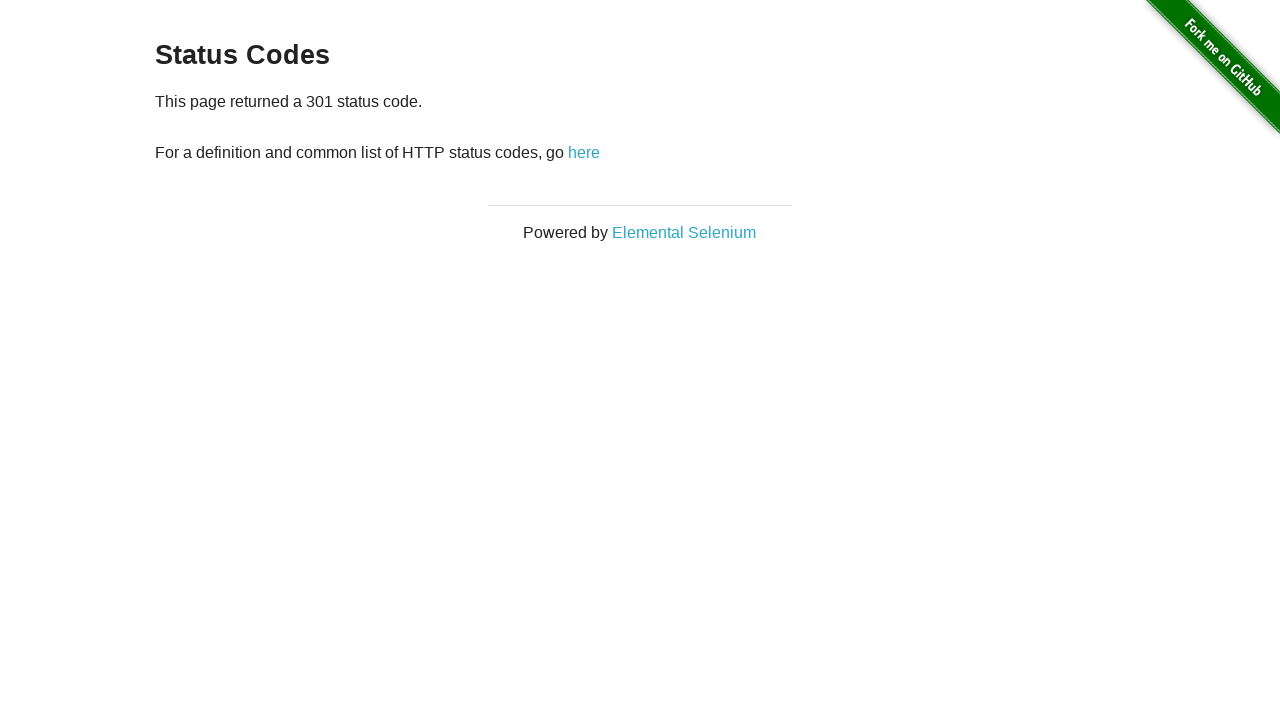

Navigated to URL: http://the-internet.herokuapp.com/status_codes/301
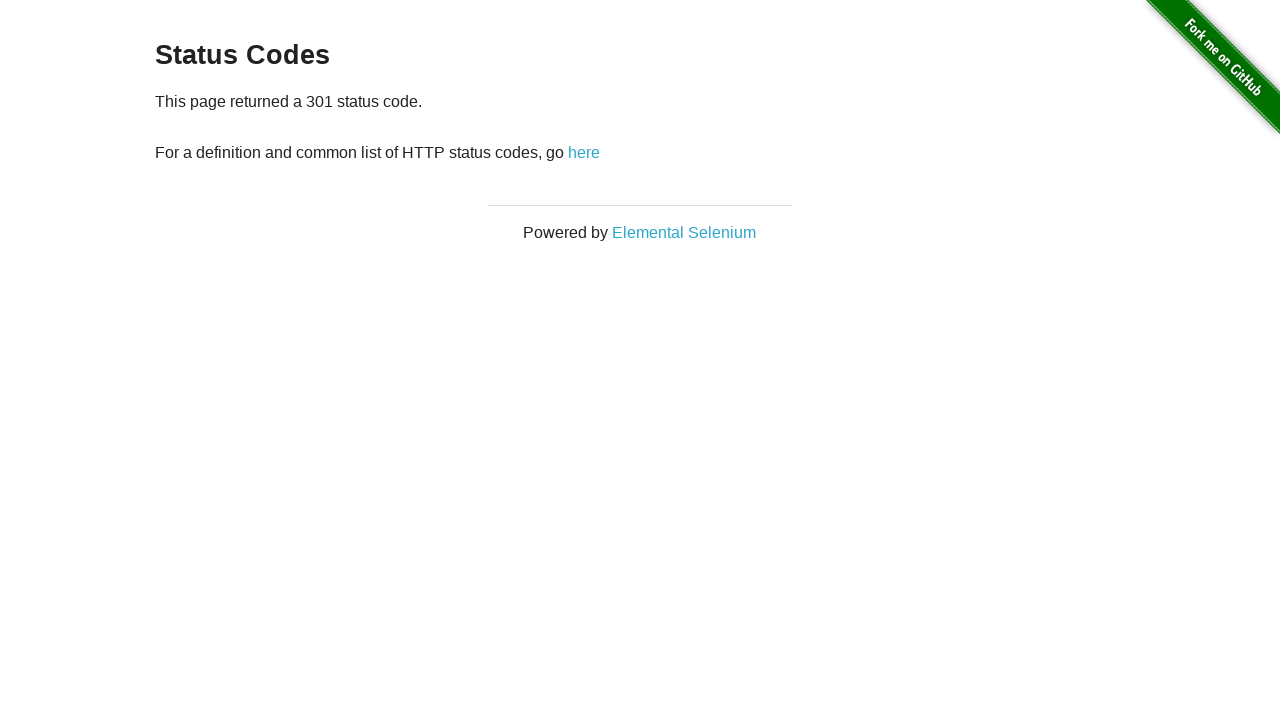

Clicked 'here' link to navigate back to status codes page at (584, 152) on xpath=//*[@id='content']/div/p/a
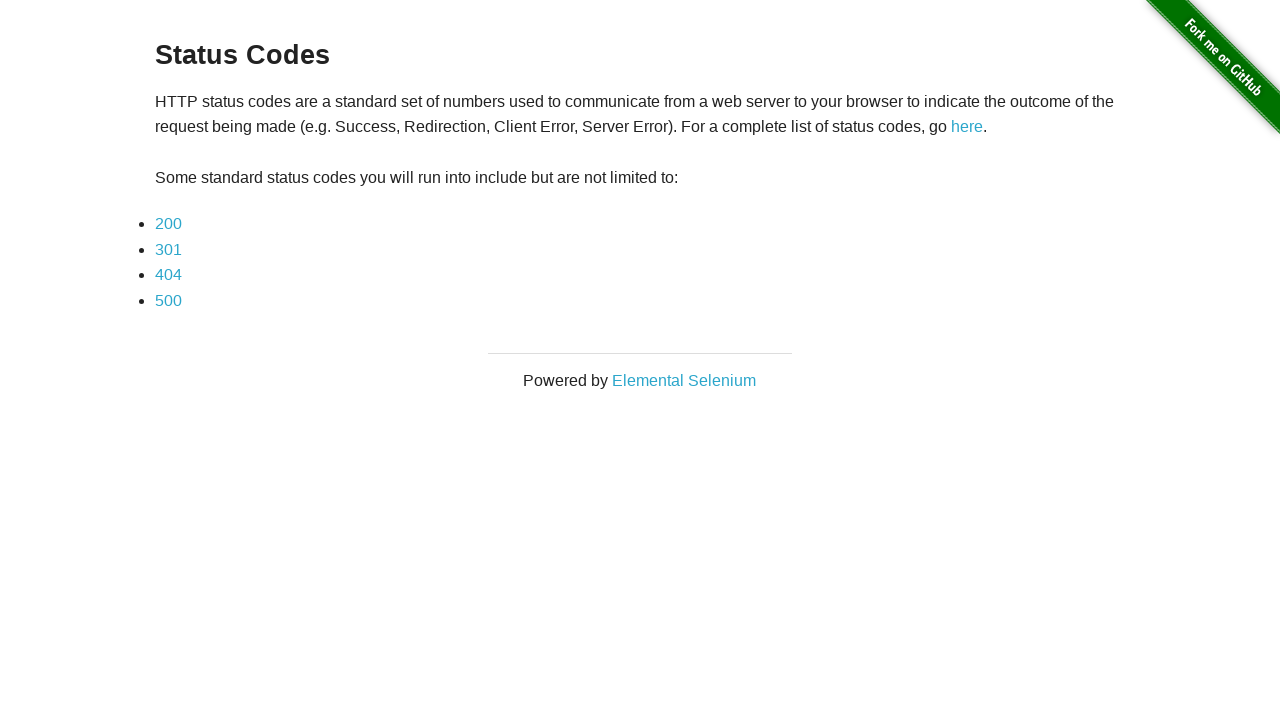

Clicked status code link 3 of 4 at (168, 275) on xpath=//*[@id='content']/div/ul/li/a >> nth=2
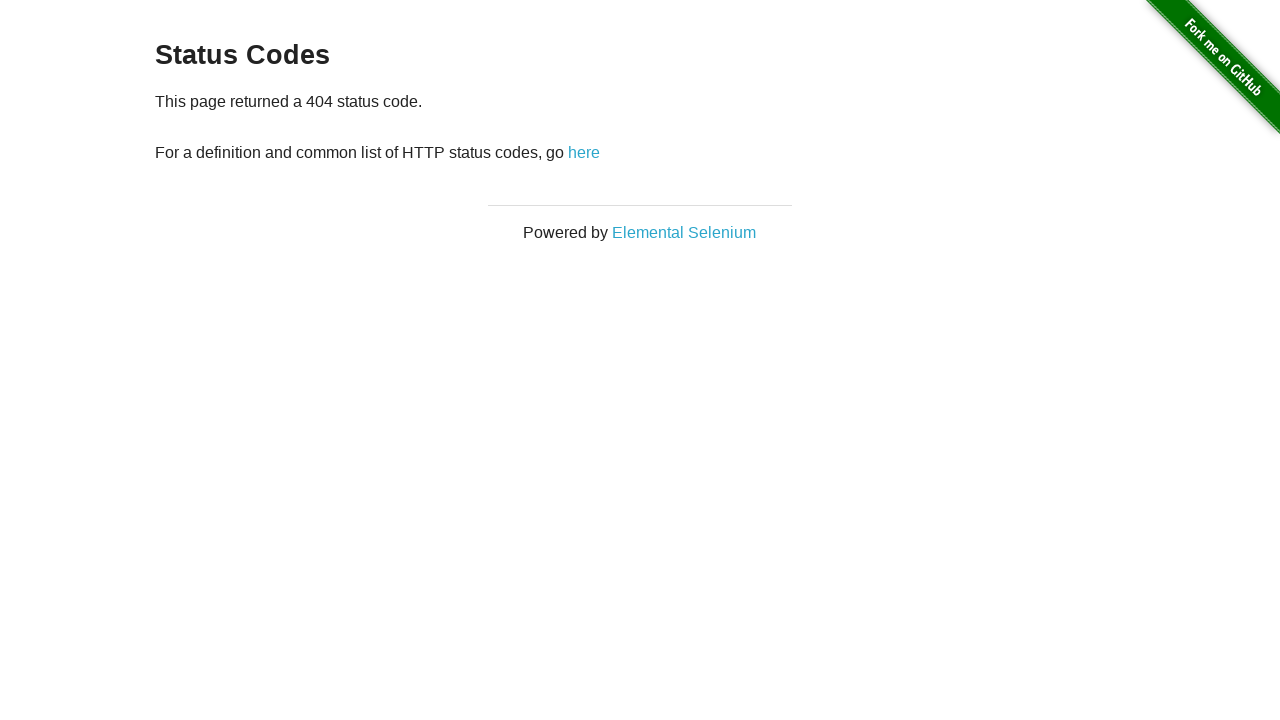

Navigated to URL: http://the-internet.herokuapp.com/status_codes/404
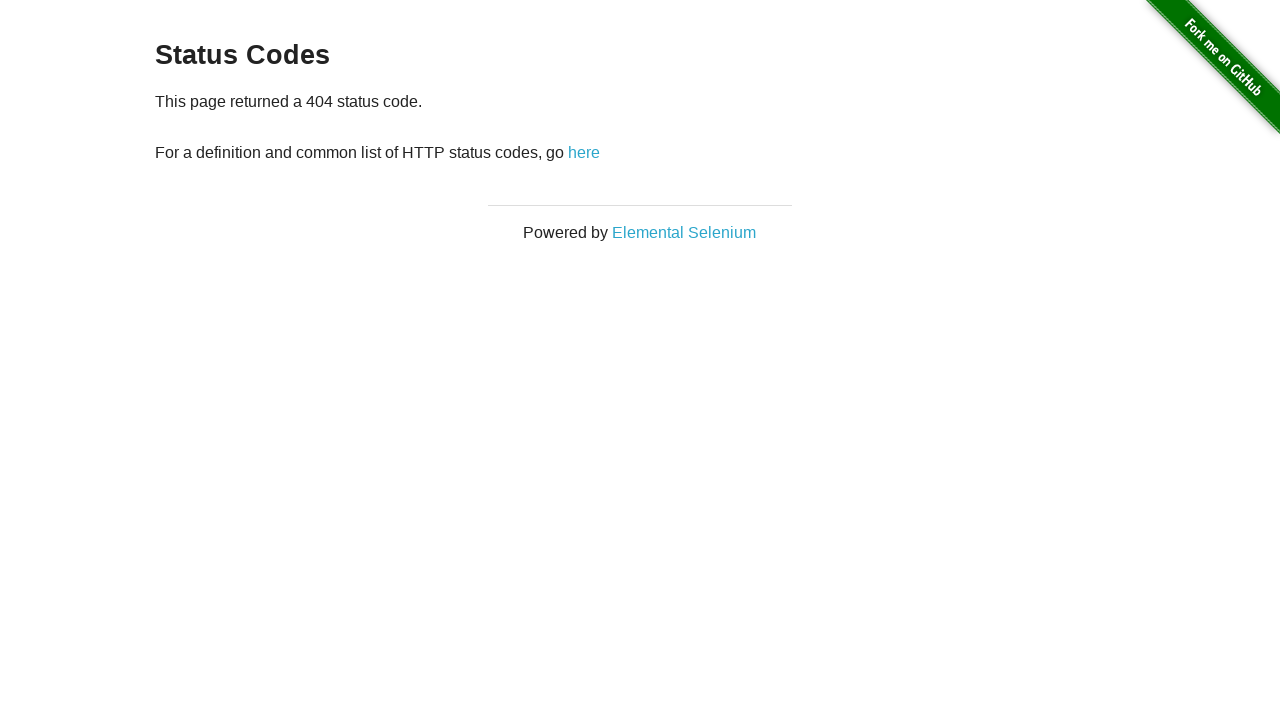

Clicked 'here' link to navigate back to status codes page at (584, 152) on xpath=//*[@id='content']/div/p/a
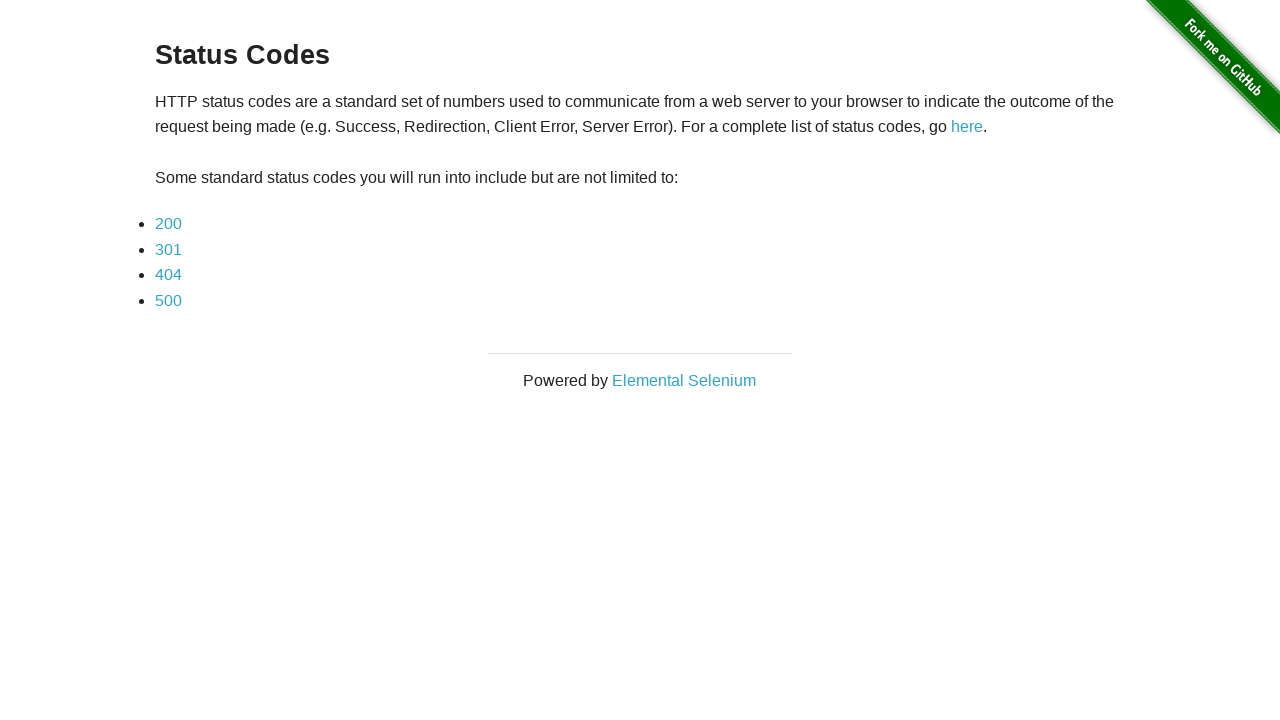

Clicked status code link 4 of 4 at (168, 300) on xpath=//*[@id='content']/div/ul/li/a >> nth=3
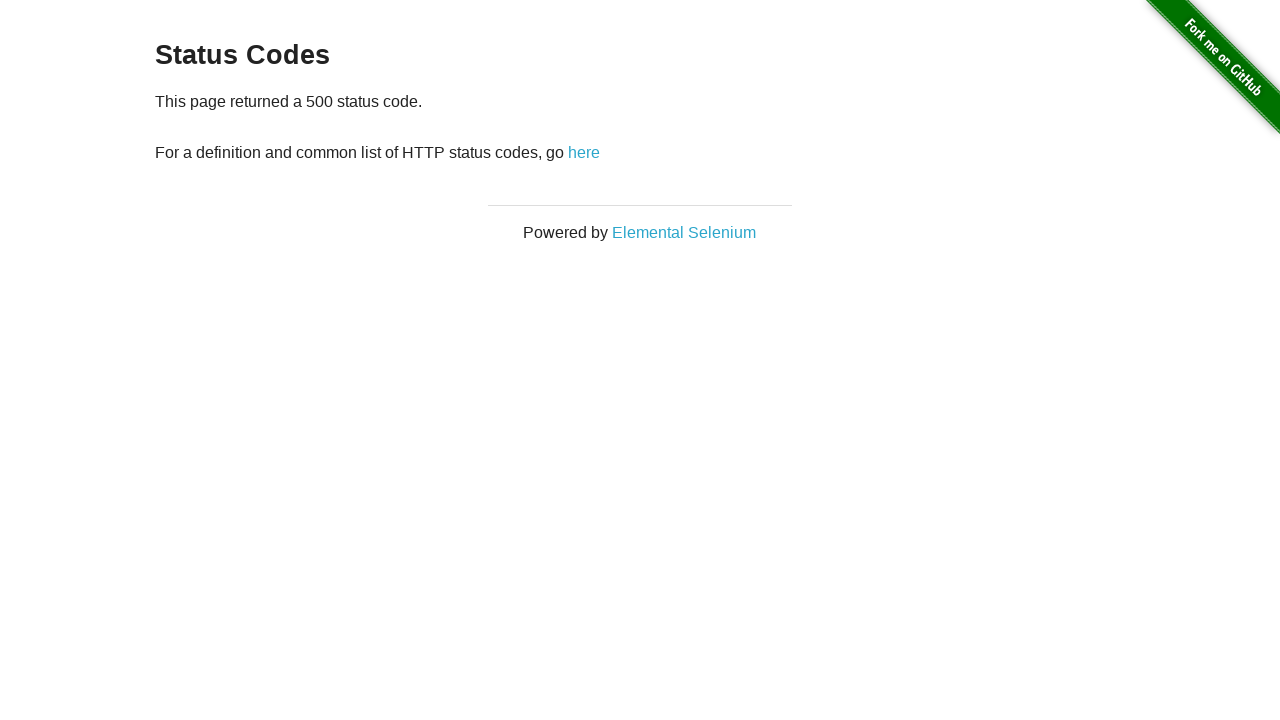

Navigated to URL: http://the-internet.herokuapp.com/status_codes/500
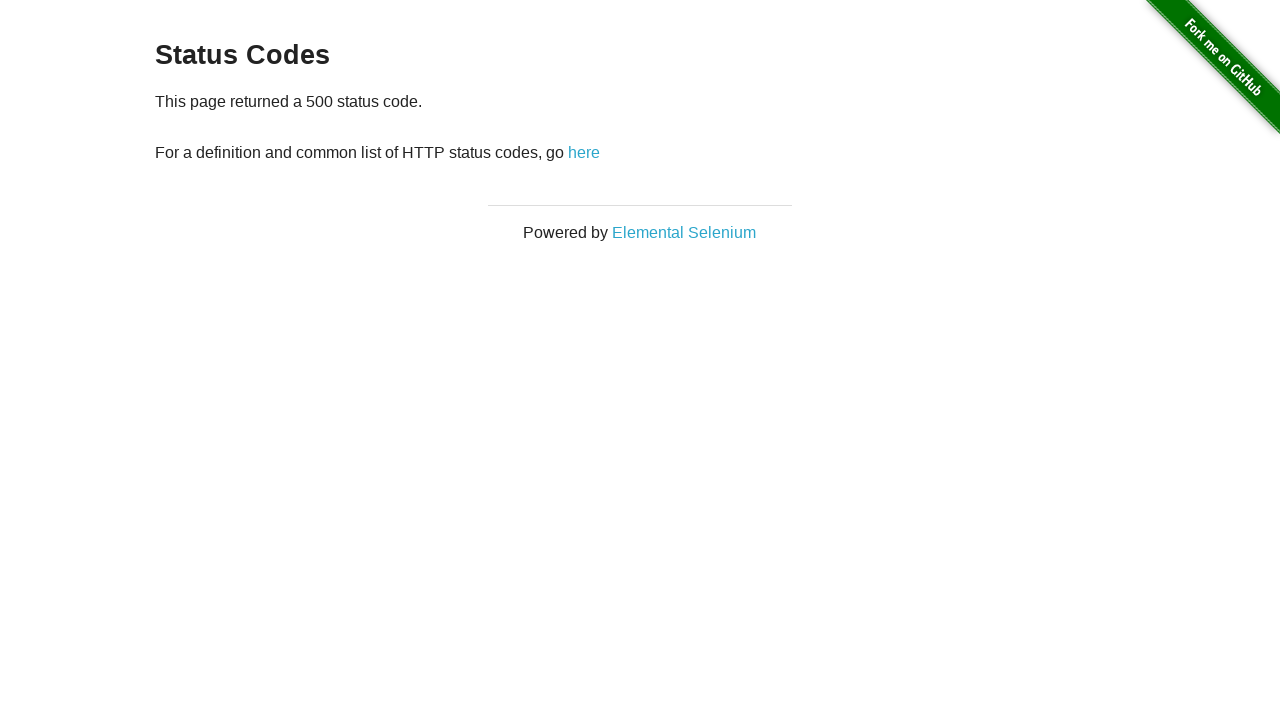

Clicked 'here' link to navigate back to status codes page at (584, 152) on xpath=//*[@id='content']/div/p/a
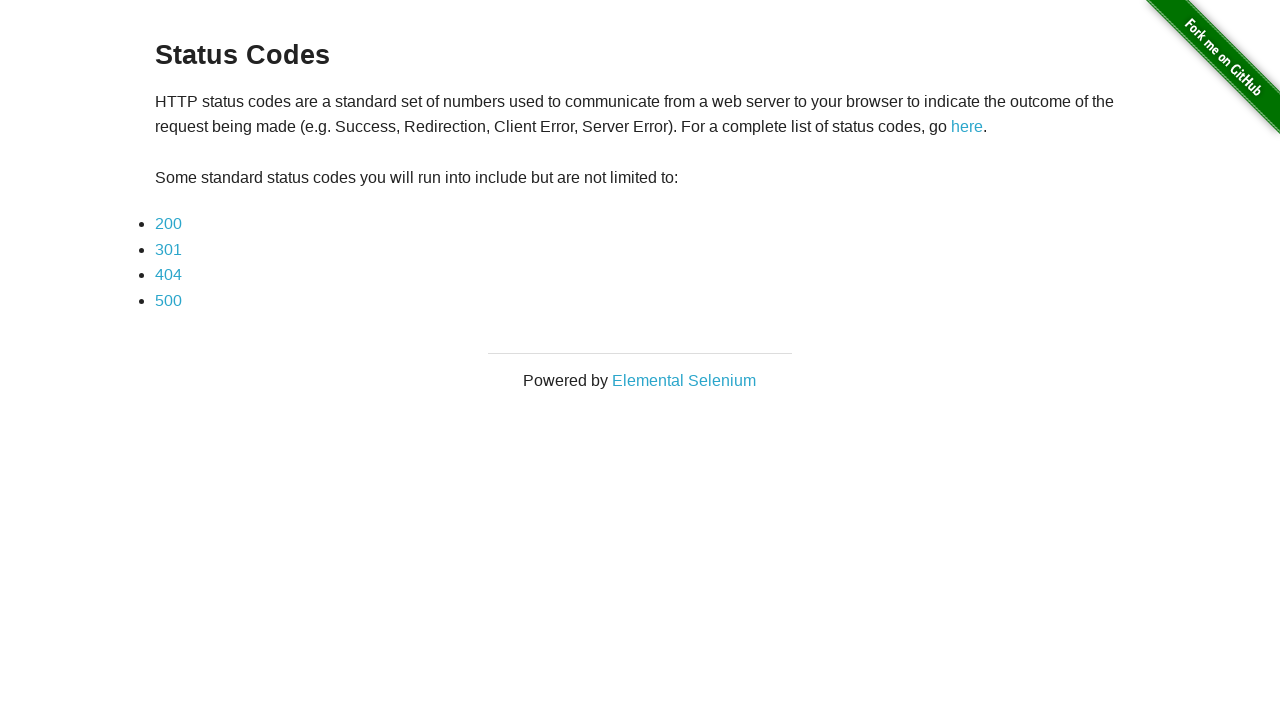

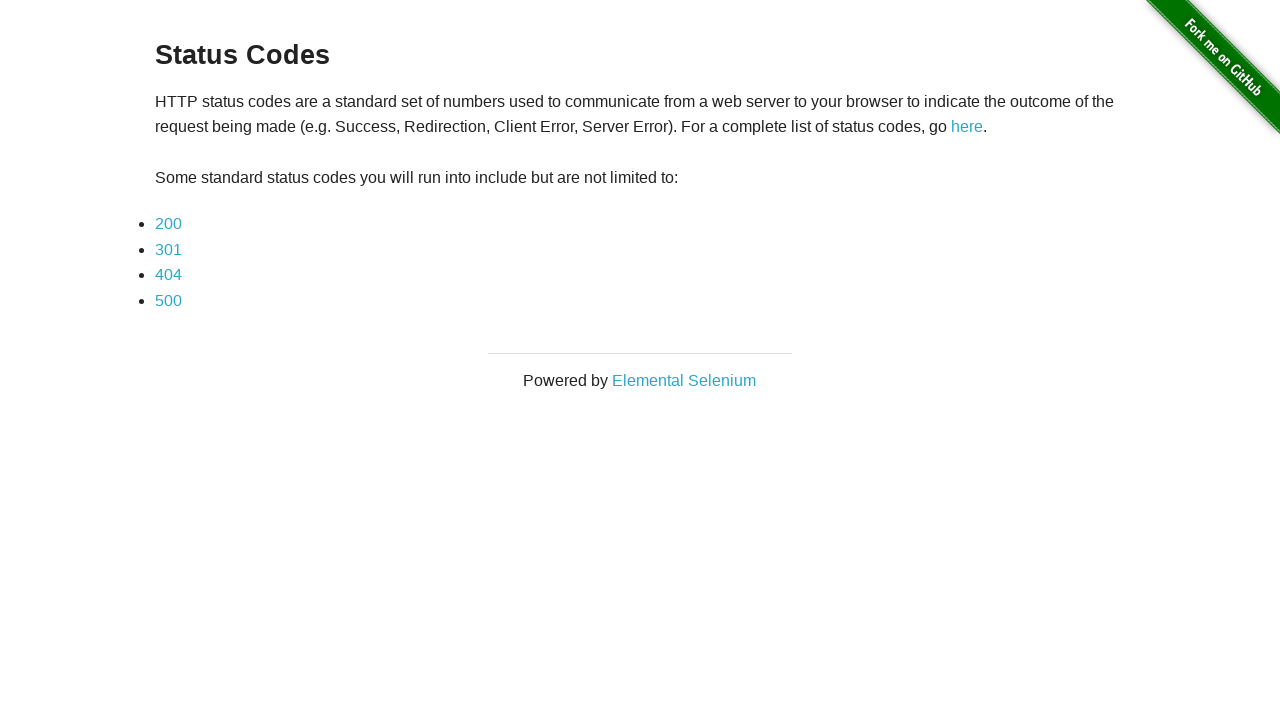